Tests autocomplete dropdown functionality by typing partial text, navigating with keyboard arrows, and selecting an option

Starting URL: https://rahulshettyacademy.com/AutomationPractice/

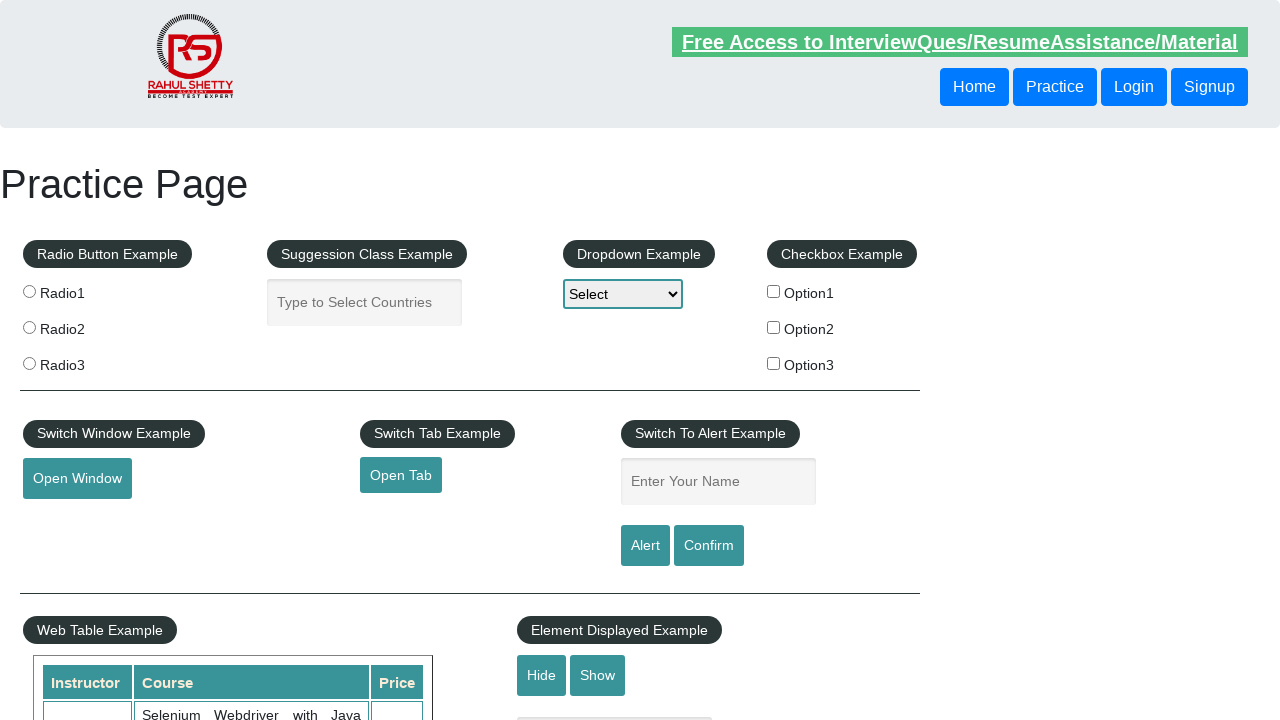

Typed 'ind' in autocomplete field on #autocomplete
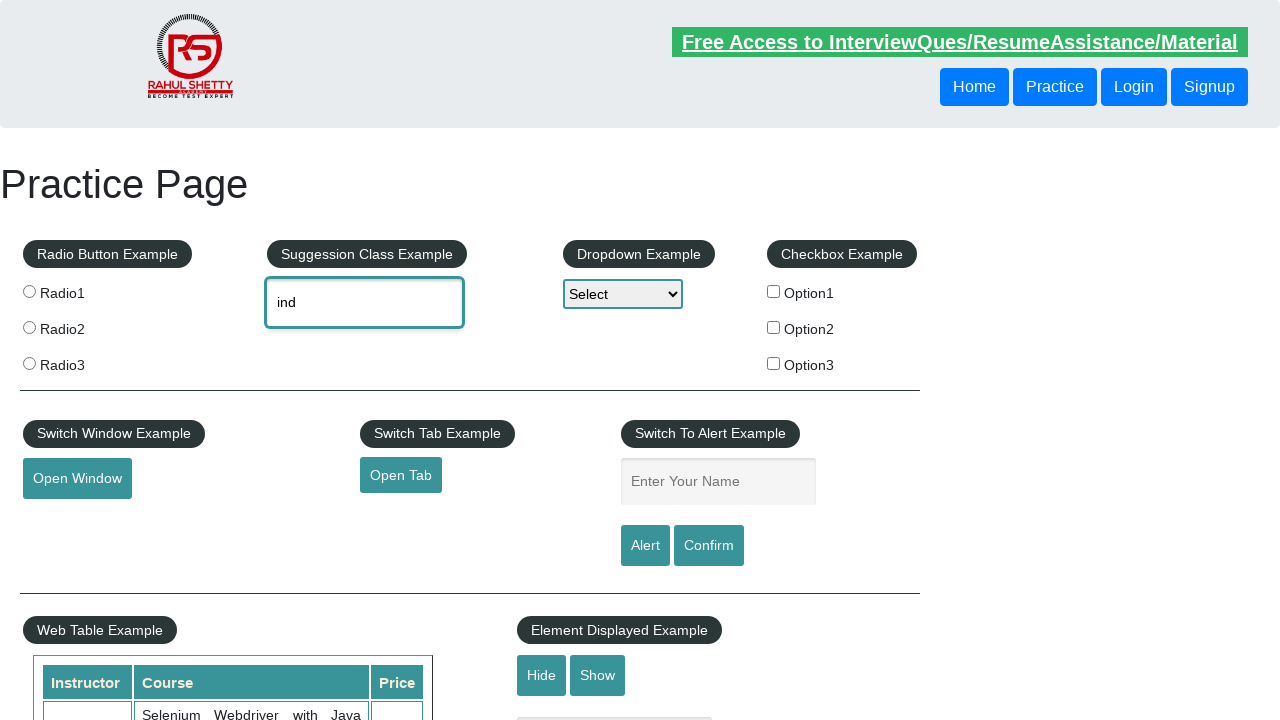

Waited 2 seconds for autocomplete suggestions to appear
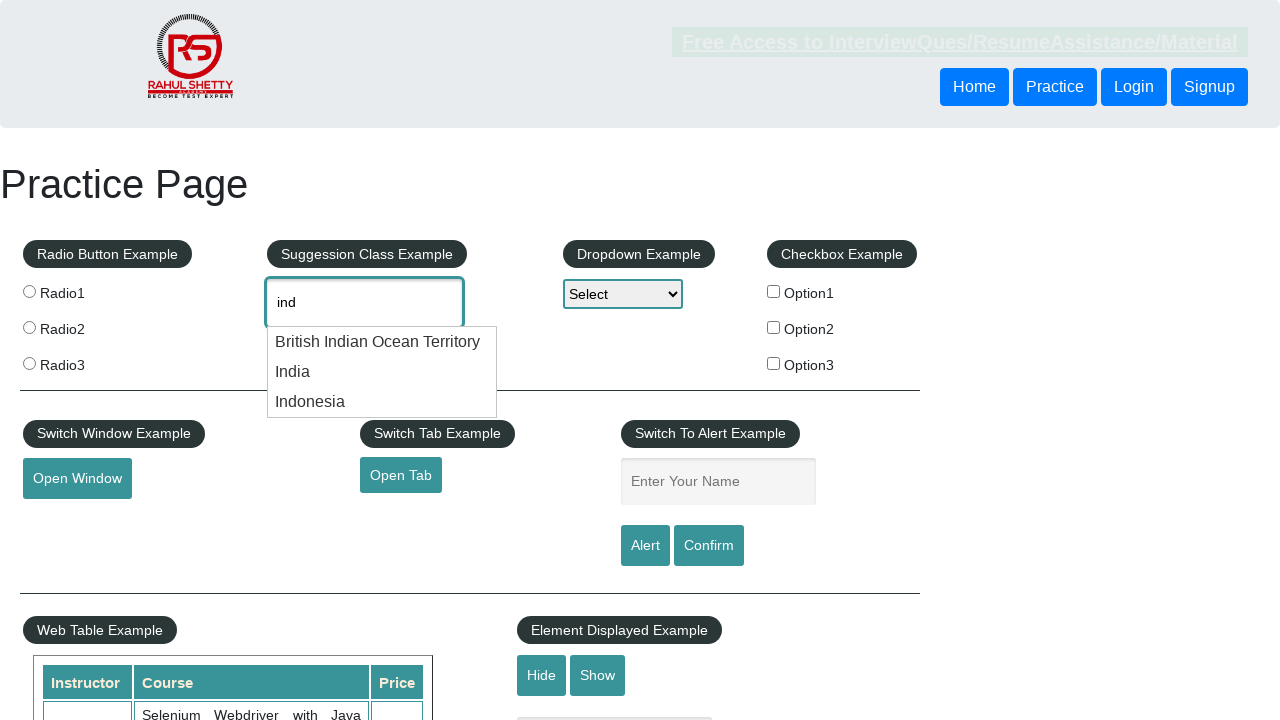

Pressed ArrowDown once to navigate autocomplete options on #autocomplete
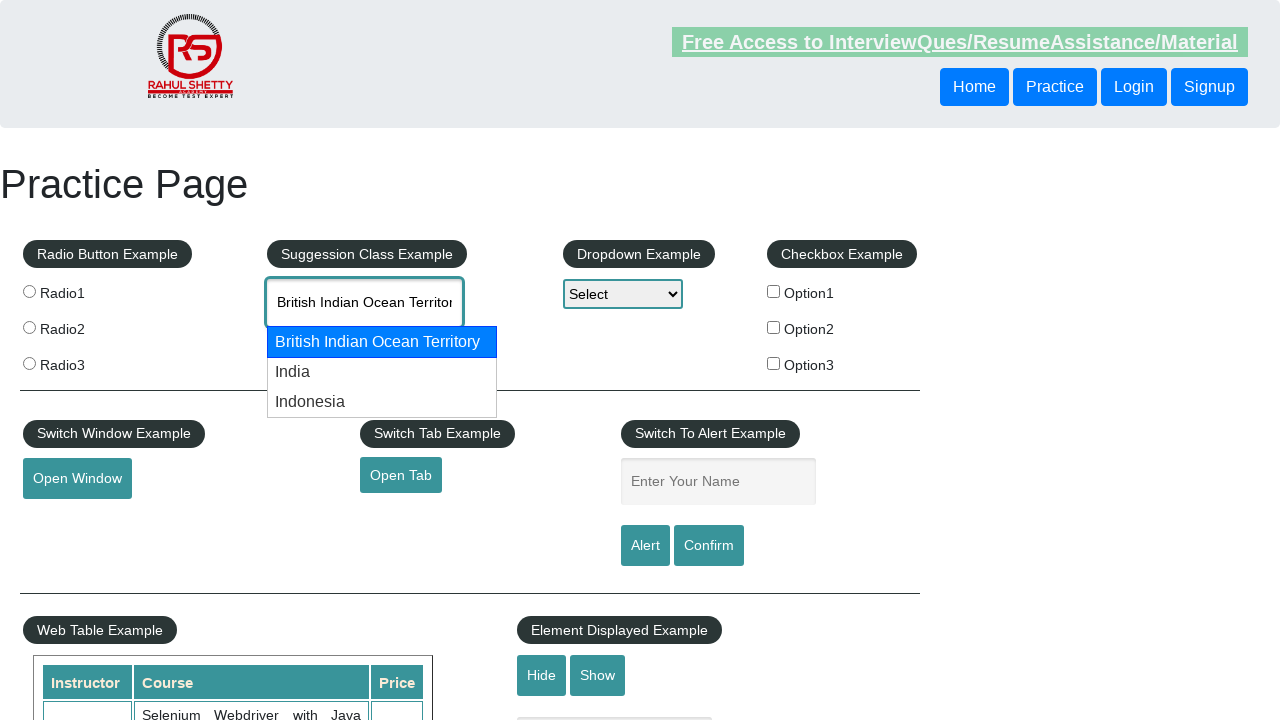

Pressed ArrowDown second time to navigate to next option on #autocomplete
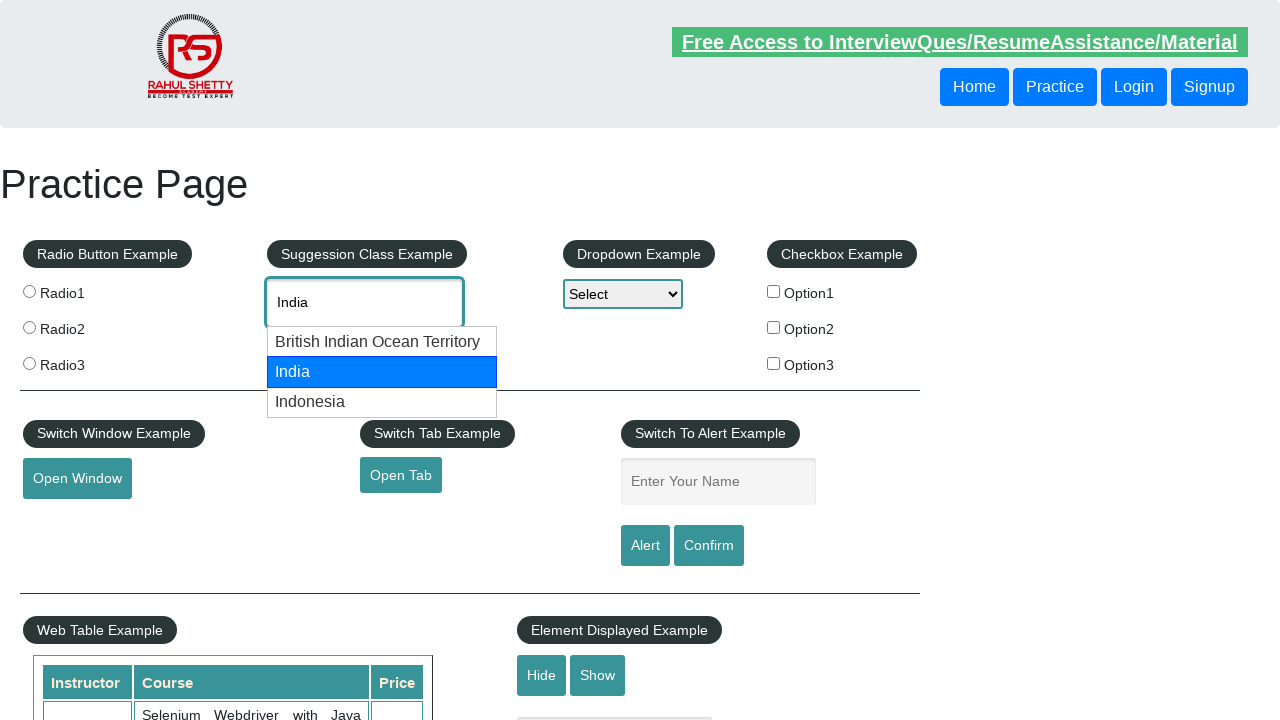

Pressed Enter to select the highlighted autocomplete option on #autocomplete
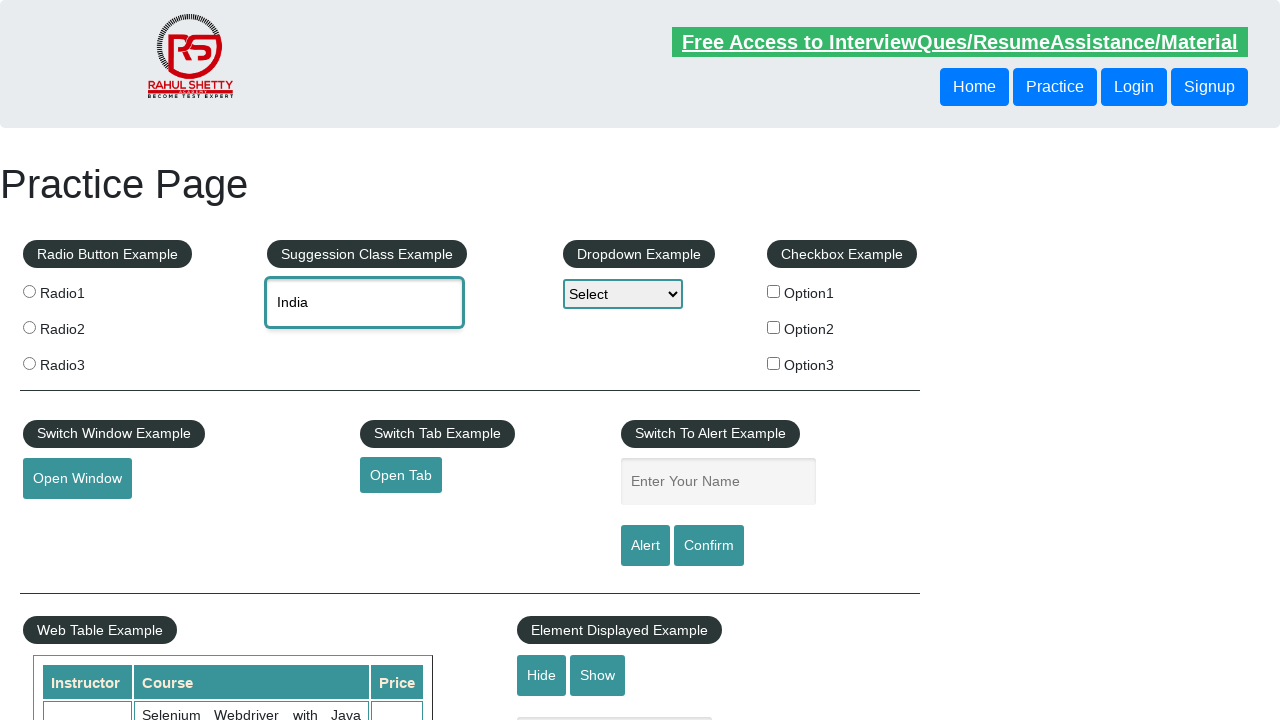

Clicked on the autocomplete field at (365, 302) on #autocomplete
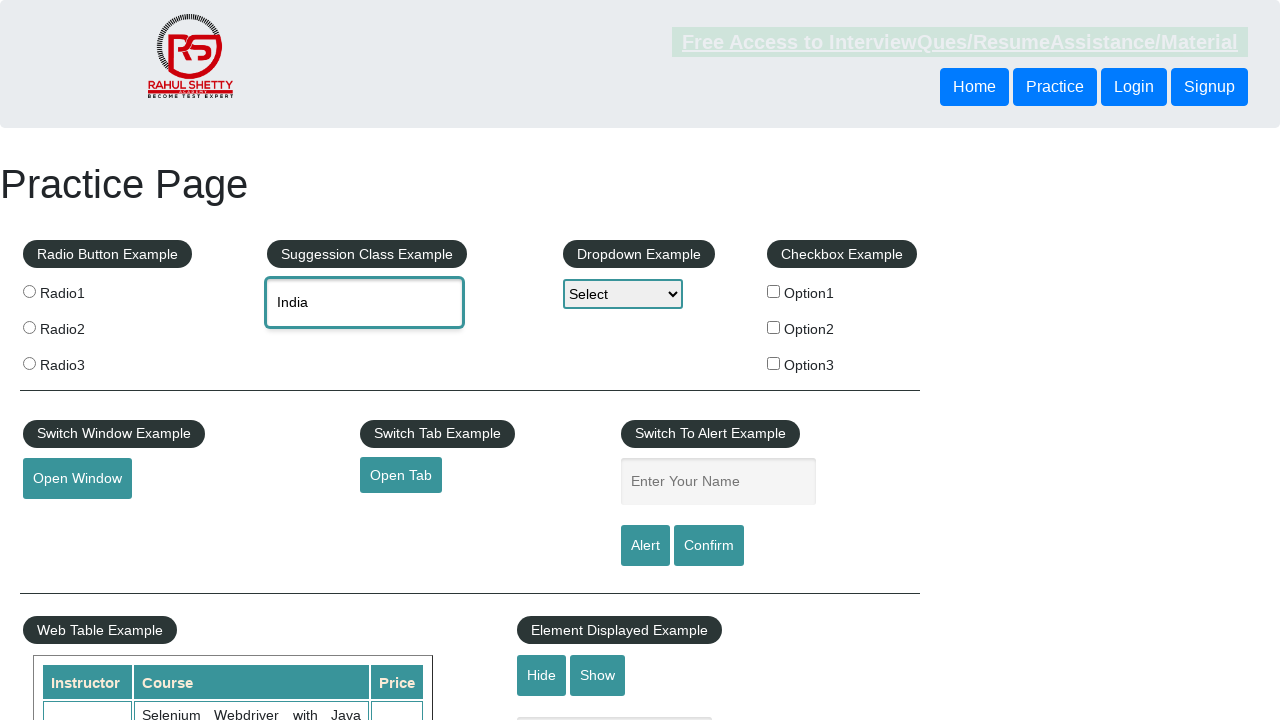

Retrieved selected autocomplete value: None
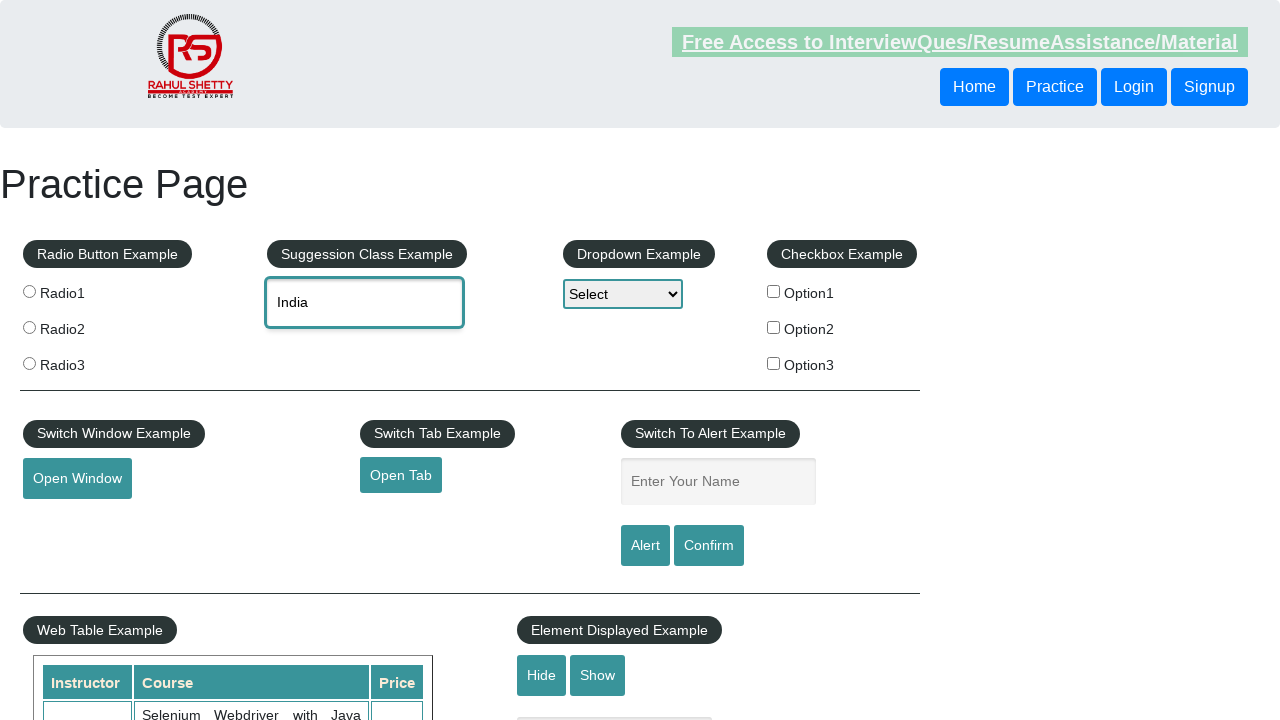

Waited 2 seconds before finishing test
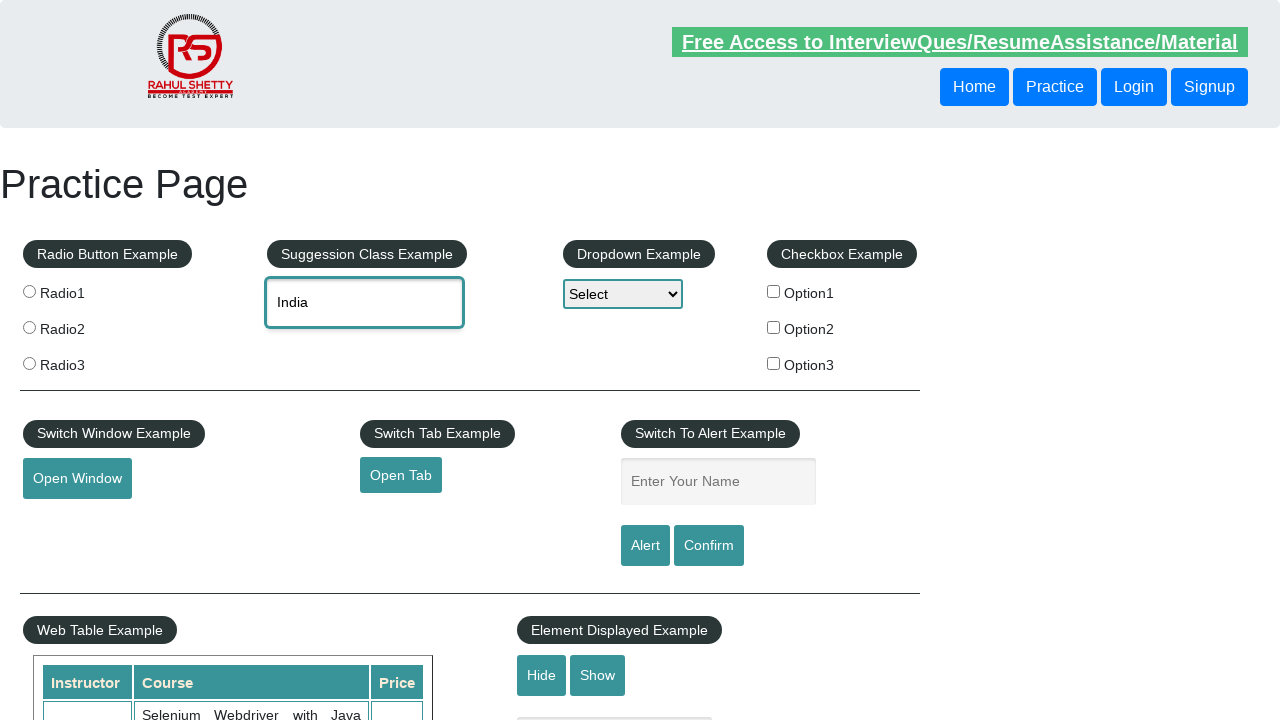

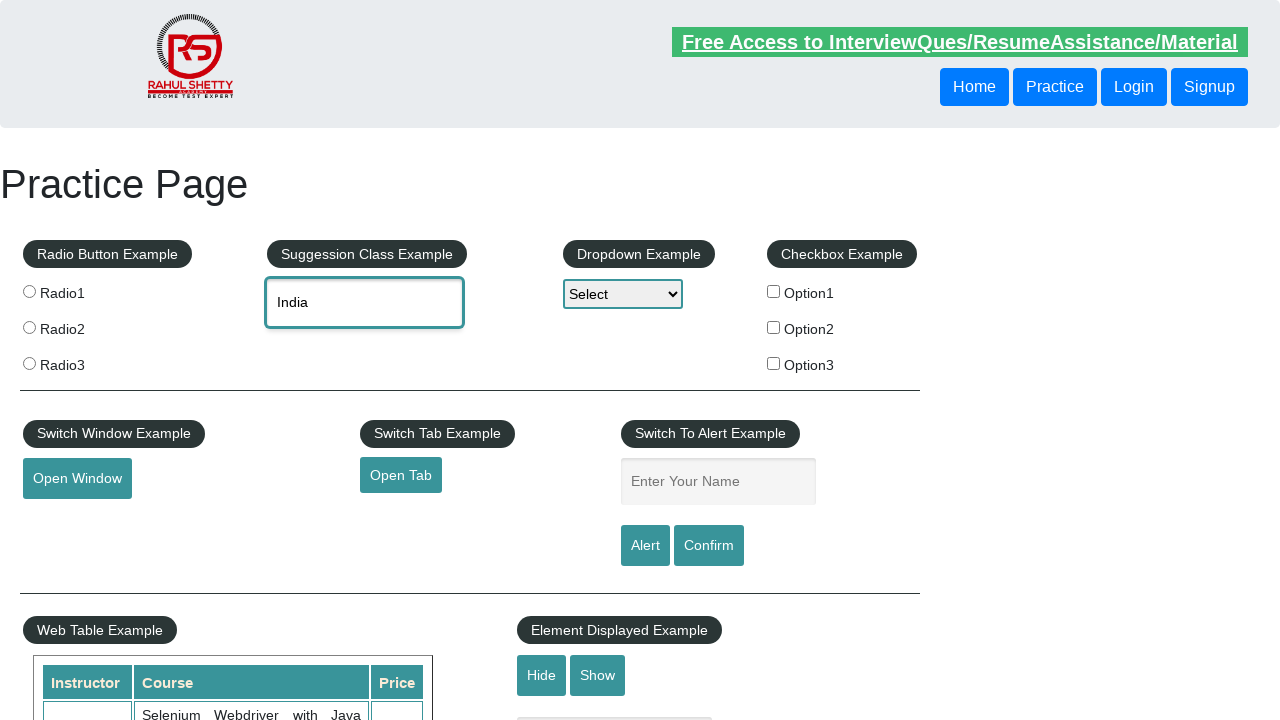